Tests a login form with dynamic attributes by filling username and password fields and submitting the form to verify the confirmation message appears

Starting URL: https://v1.training-support.net/selenium/dynamic-attributes

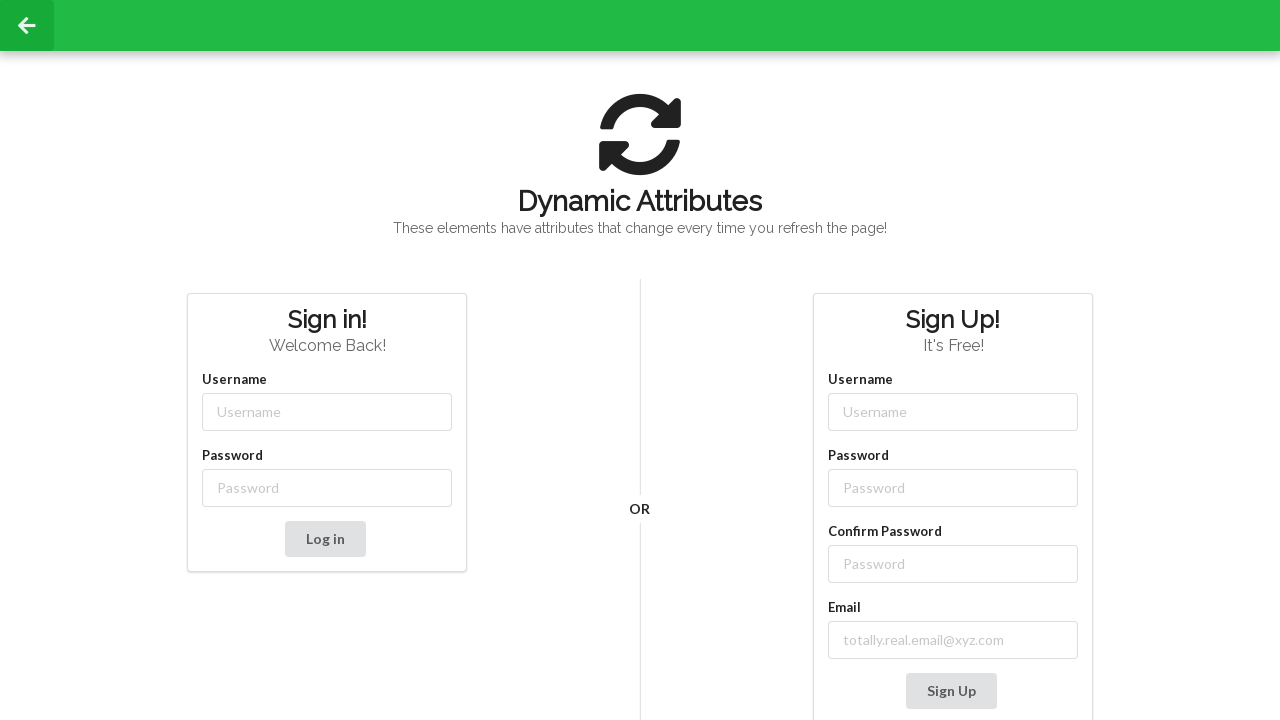

Filled username field with 'admin' on //input[@type='text']
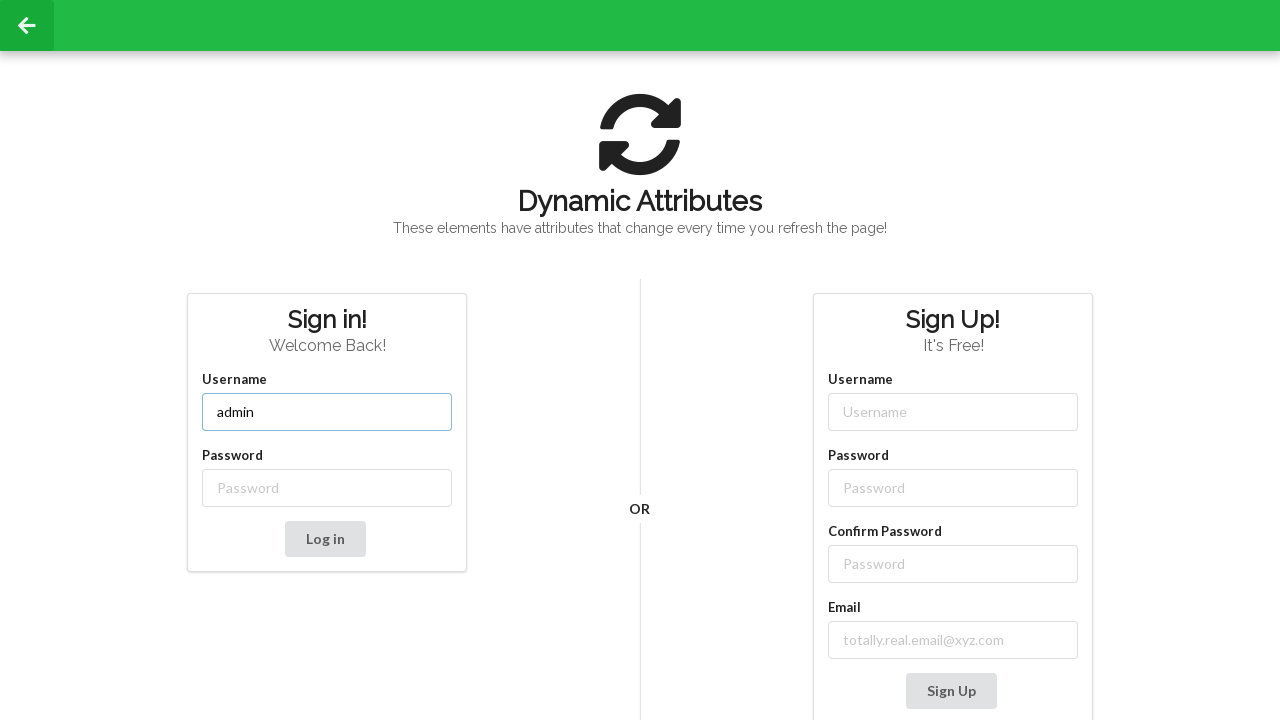

Filled password field with 'password' on //input[@type='password']
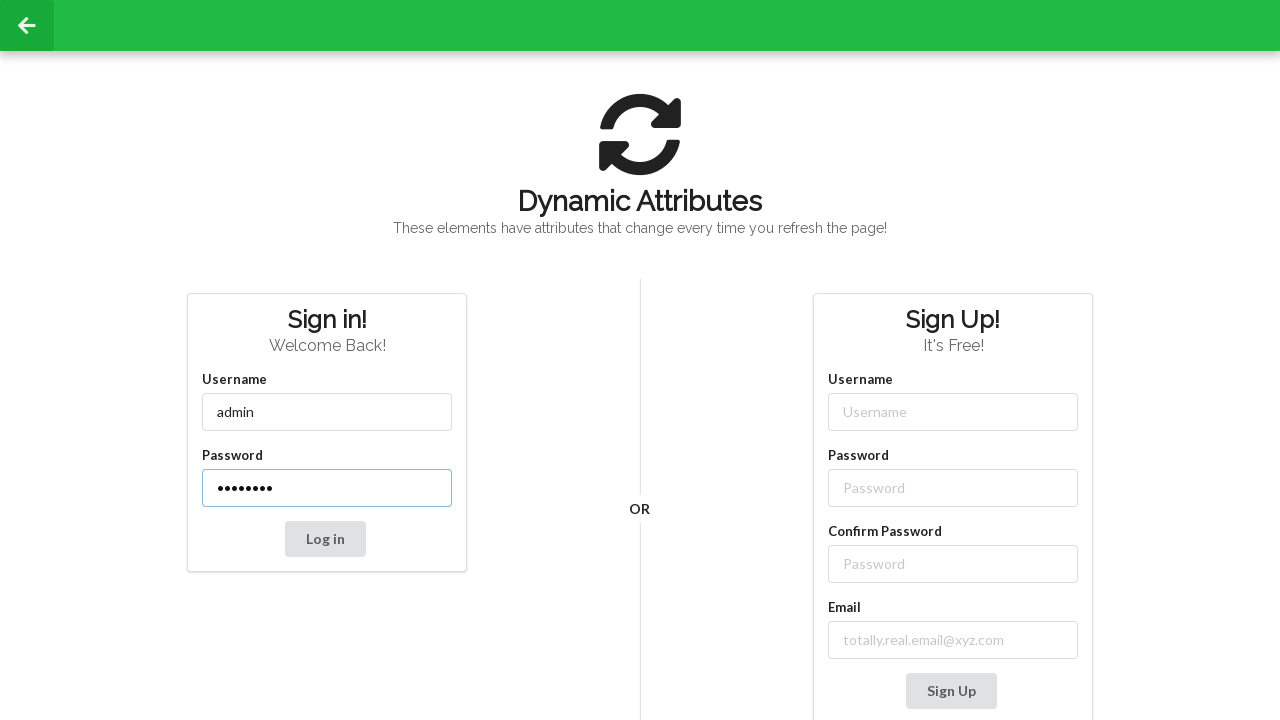

Clicked login button to submit form at (325, 539) on xpath=//button[@type='submit']
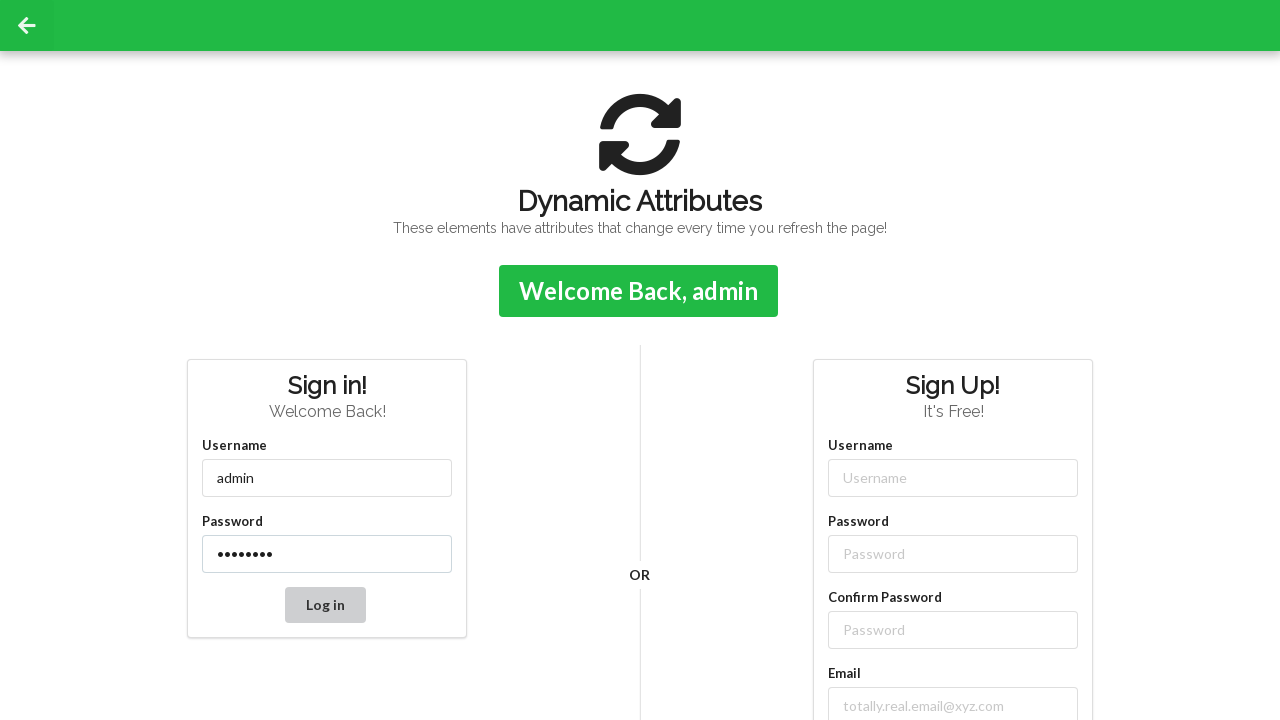

Confirmation message appeared after successful login
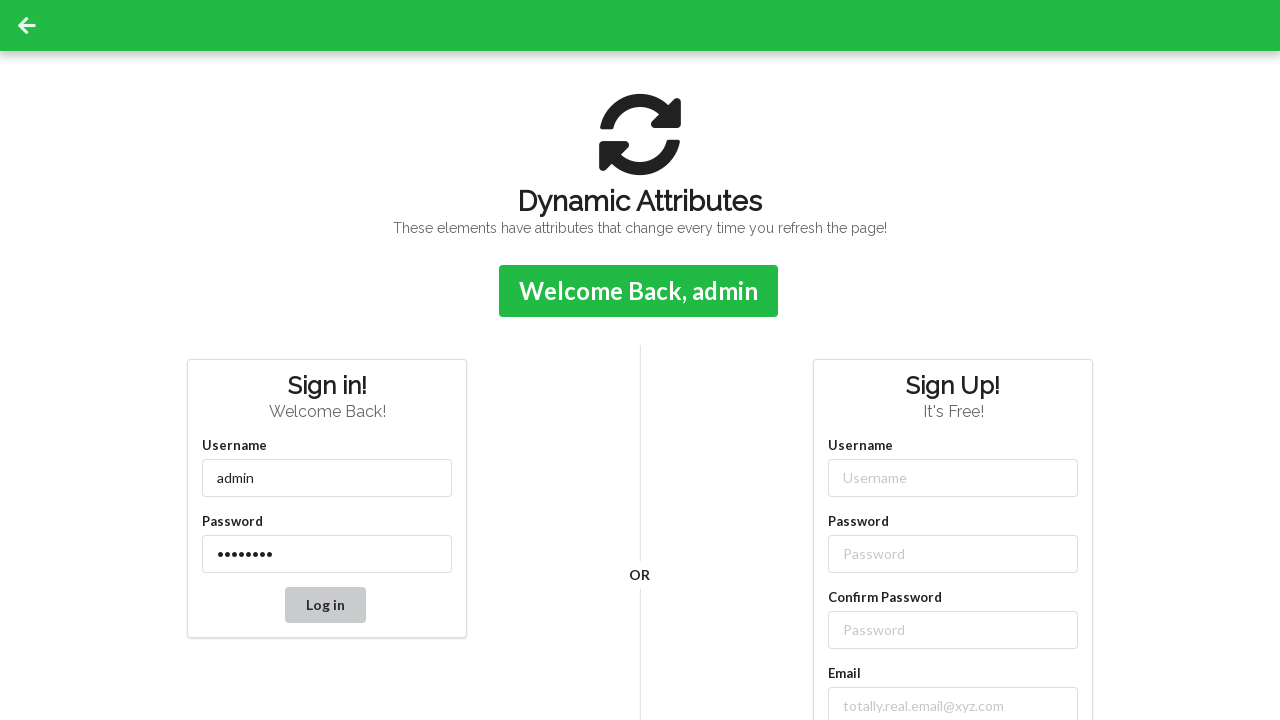

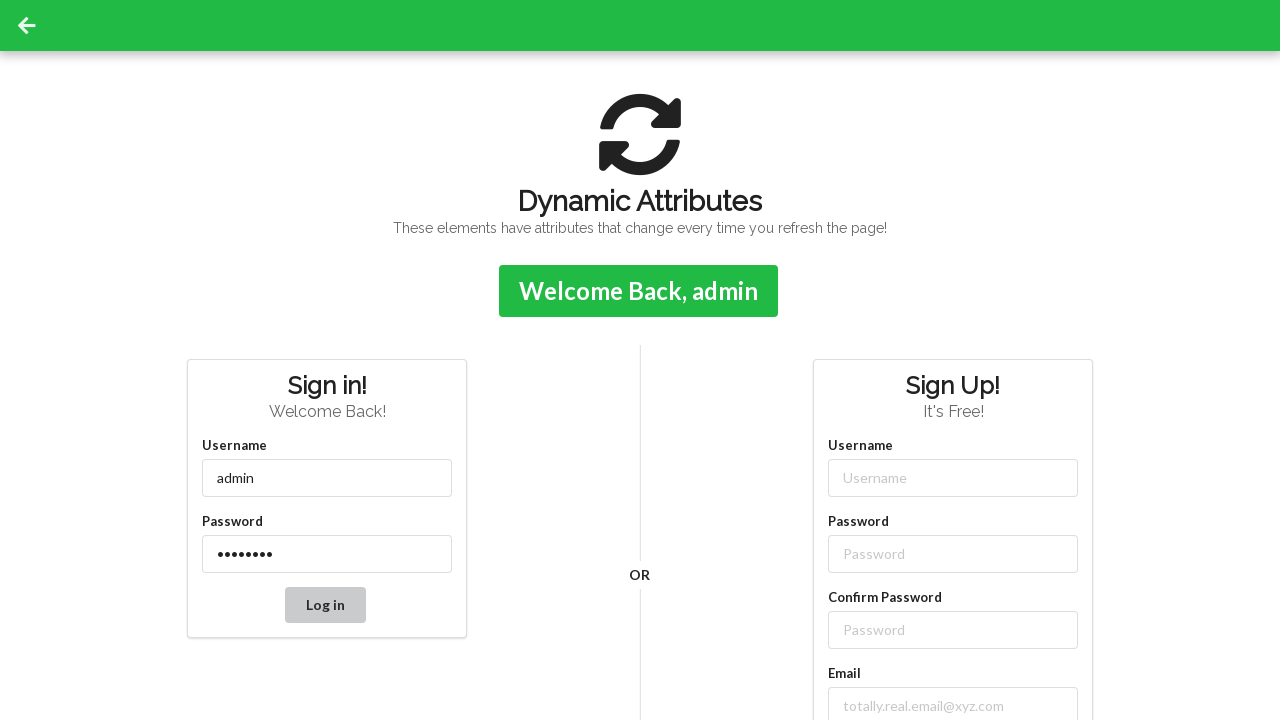